Fills out a practice form with various input types including text fields, radio buttons, checkboxes, file upload, and handles a modal dialog after submission

Starting URL: https://demoqa.com/automation-practice-form

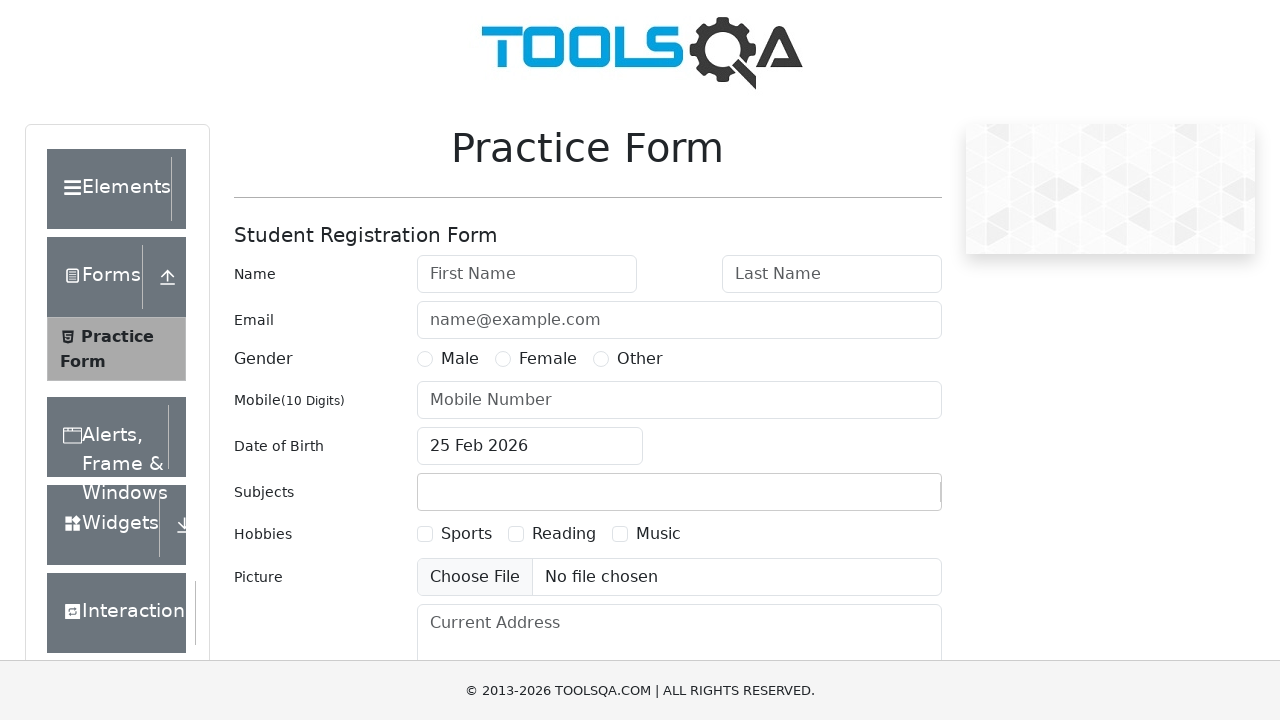

Filled first name field with 'AILIN' on #firstName
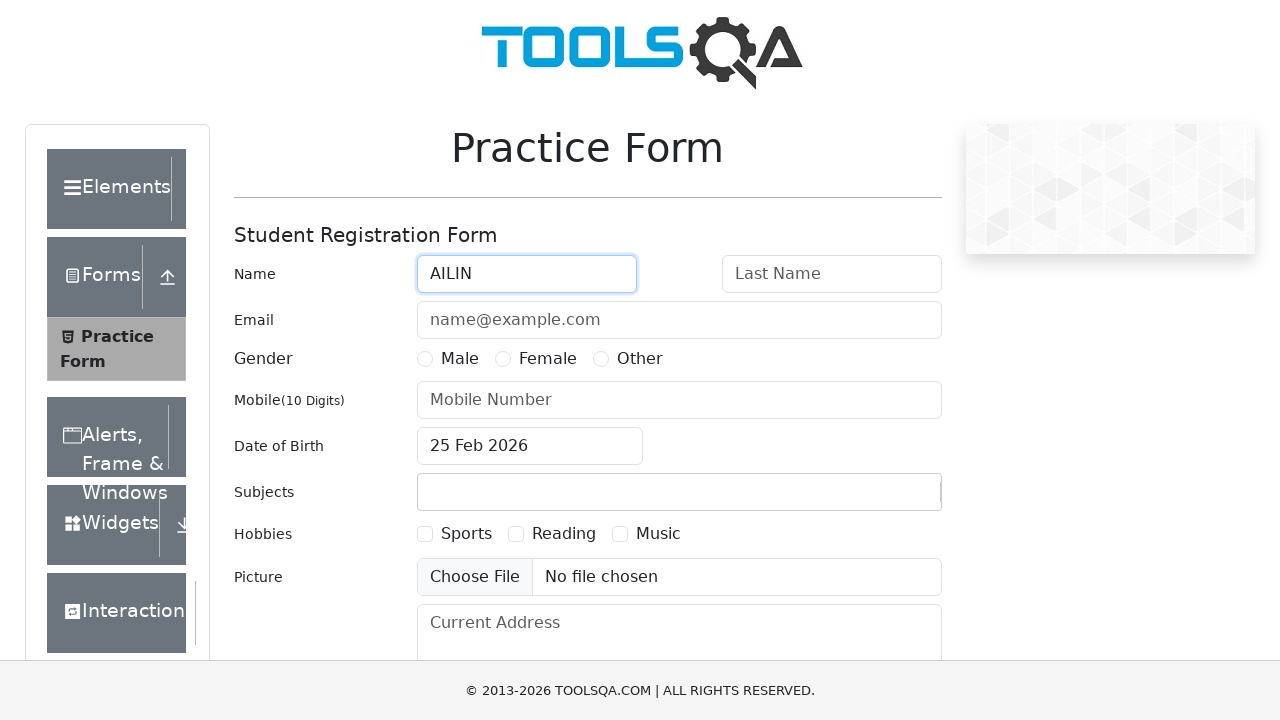

Filled last name field with 'LIOU' on #lastName
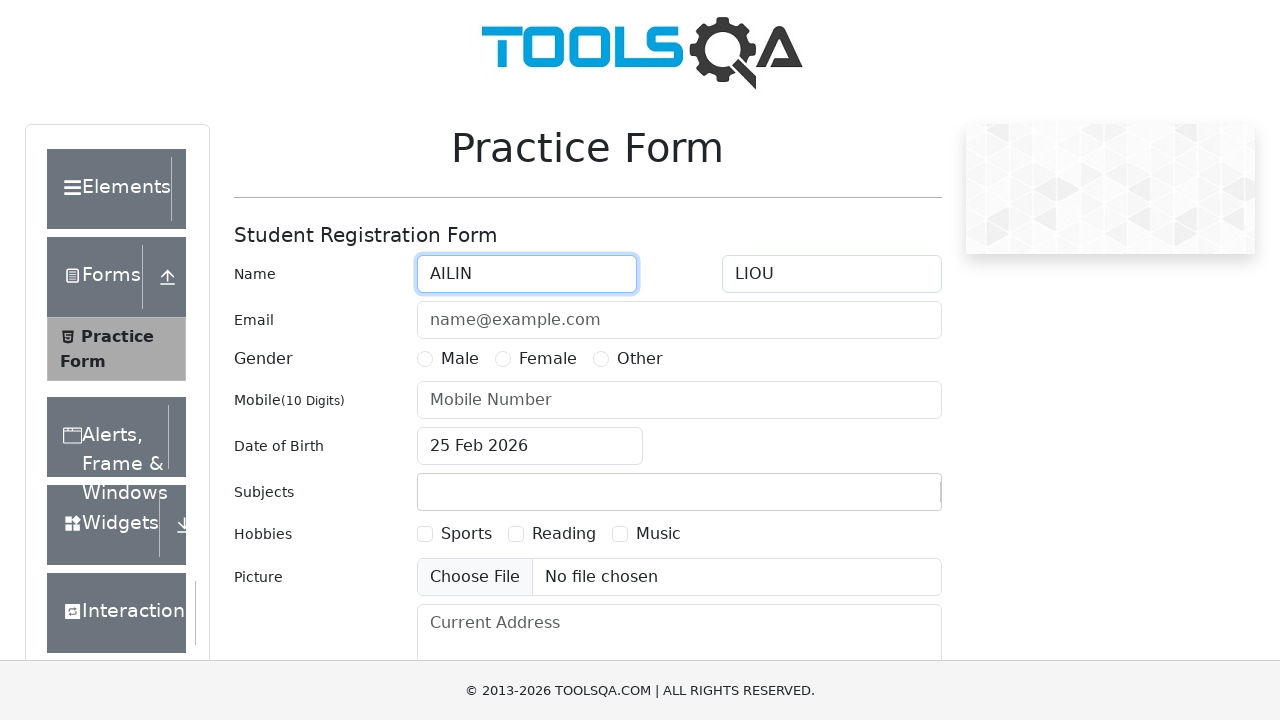

Filled email field with 'test@example.com' on #userEmail
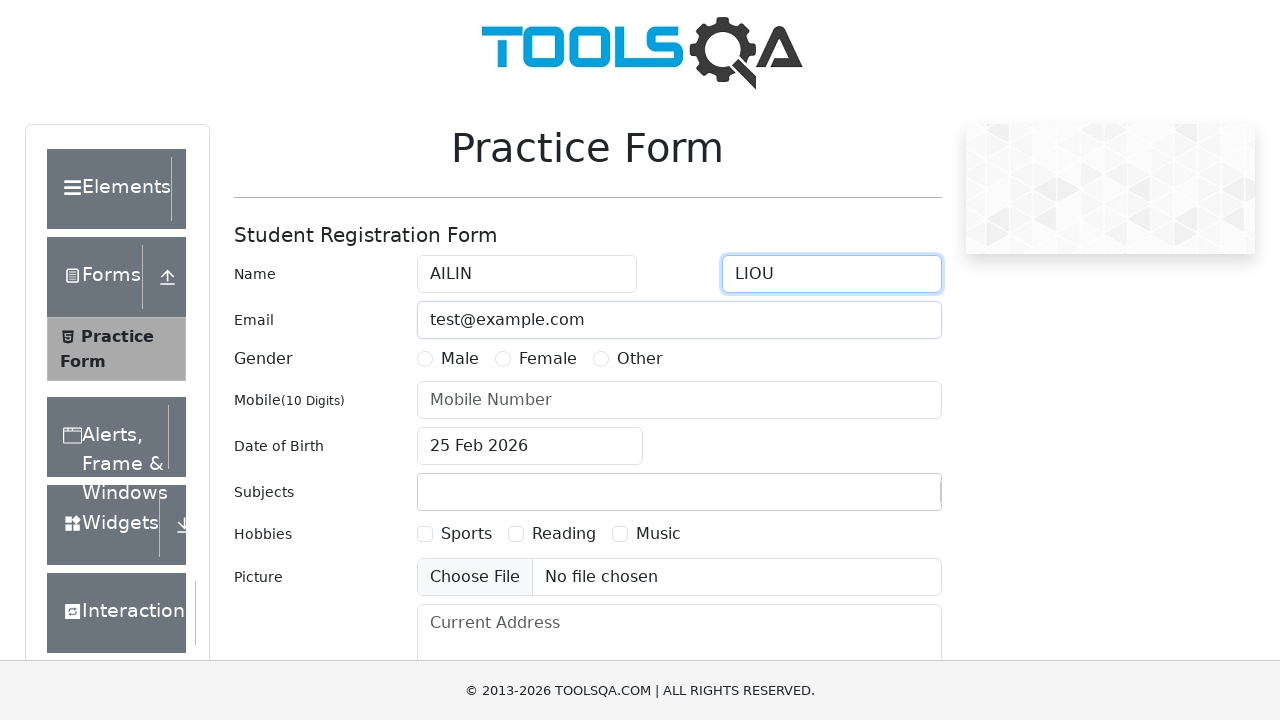

Filled phone number field with '0123456789' on #userNumber
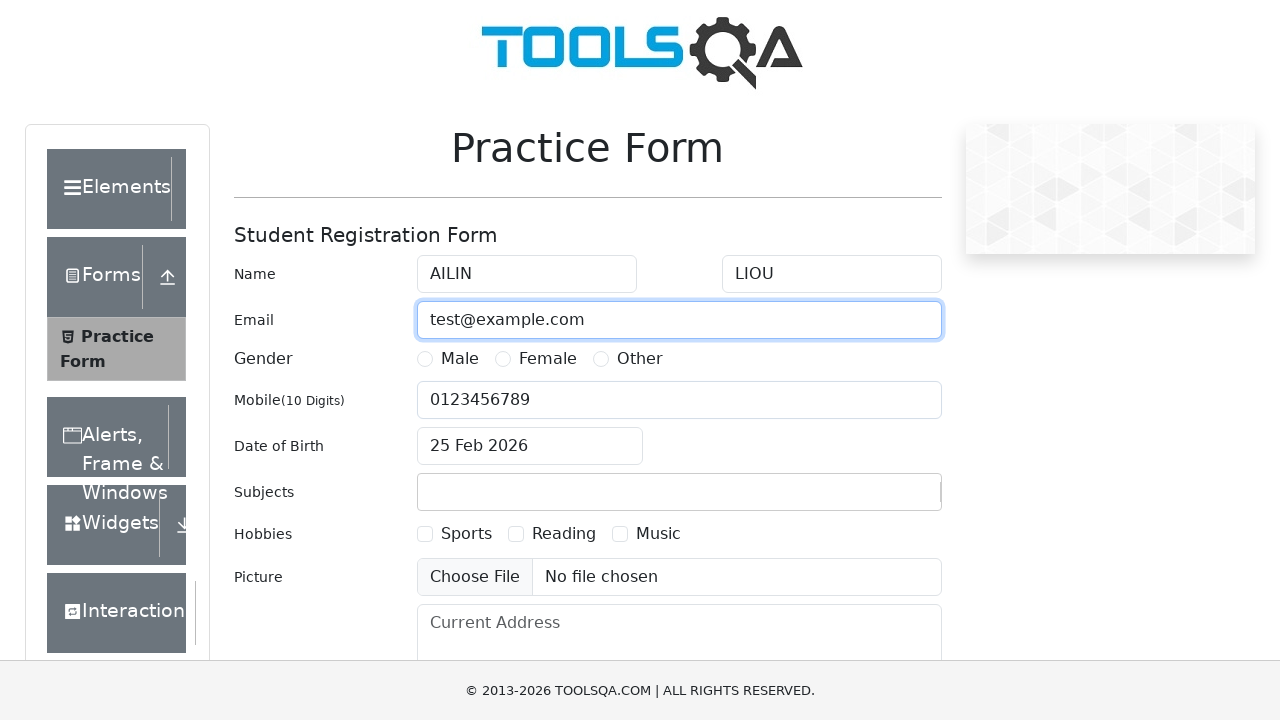

Selected gender radio button at (460, 359) on label[for='gender-radio-1']
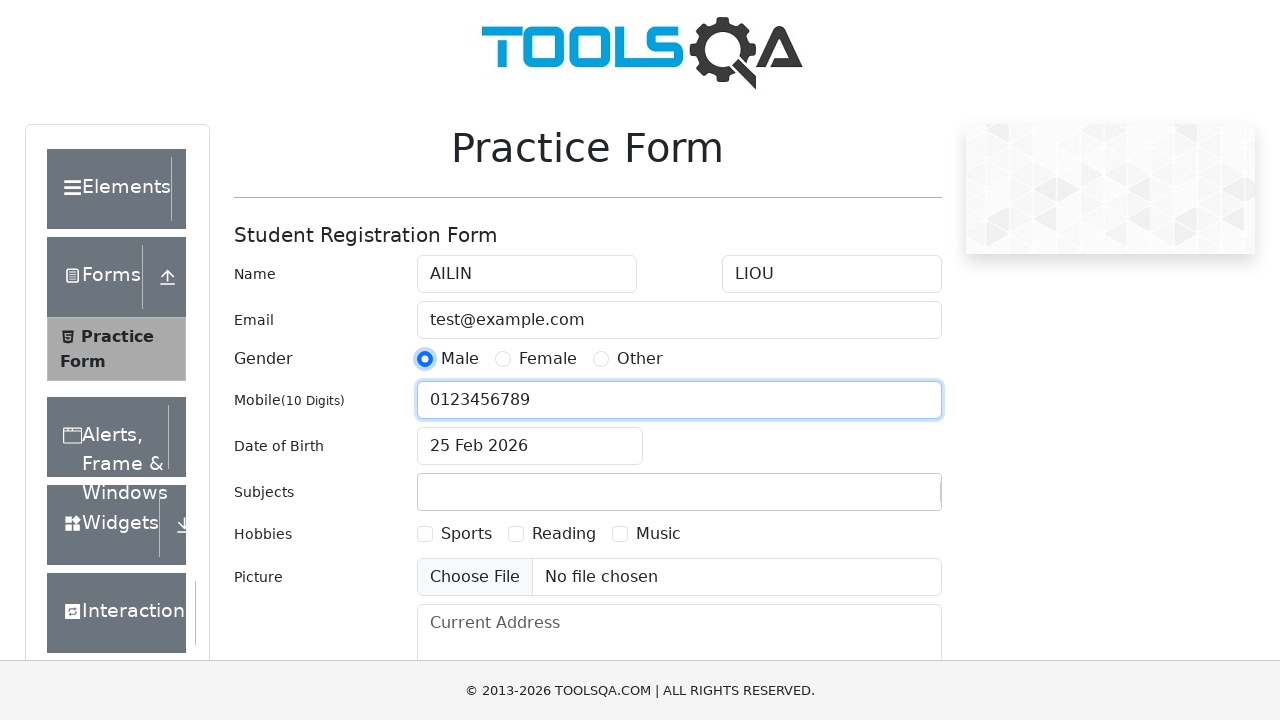

Selected first hobbies checkbox at (466, 534) on label[for='hobbies-checkbox-1']
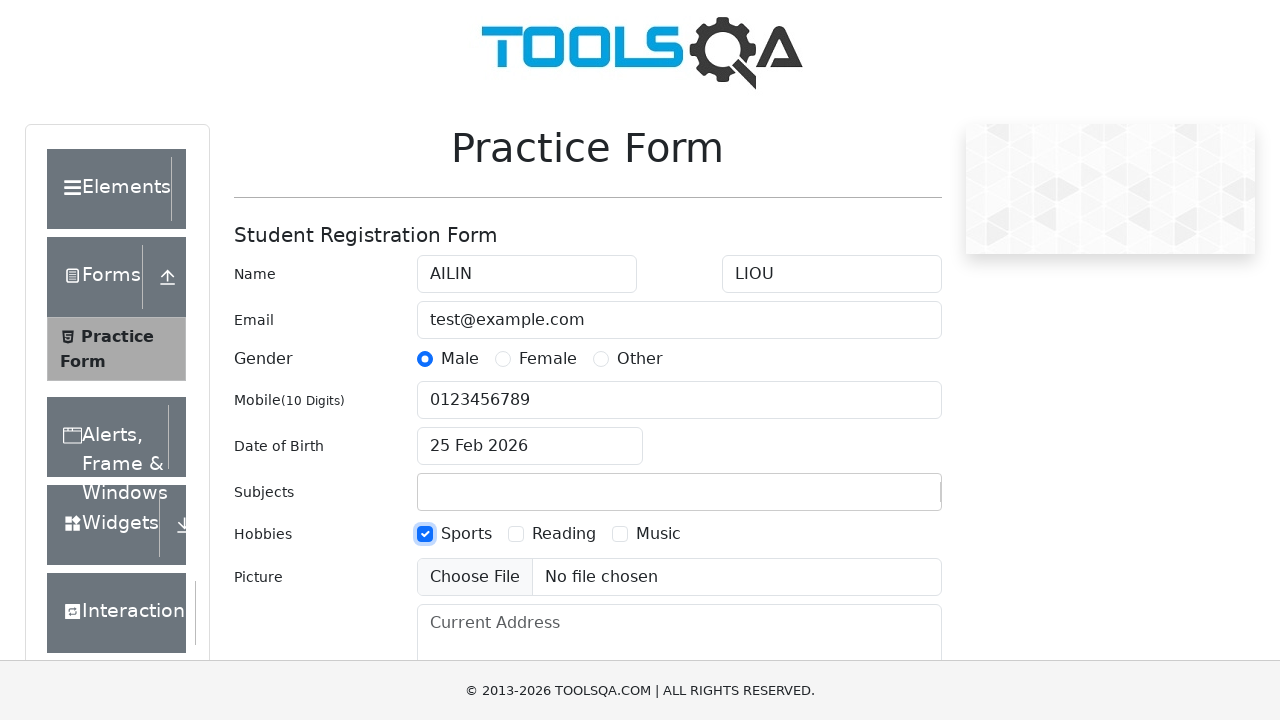

Selected second hobbies checkbox at (564, 534) on label[for='hobbies-checkbox-2']
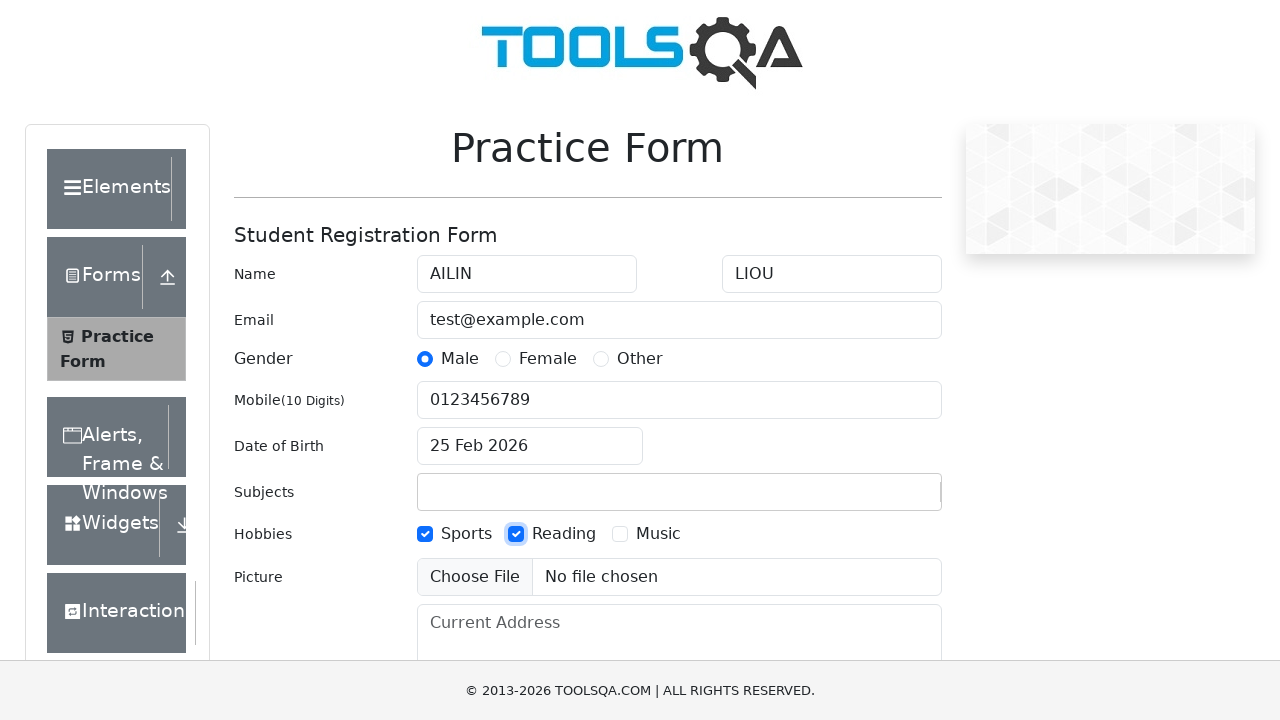

Filled current address field with 'TAIPEI' on #currentAddress
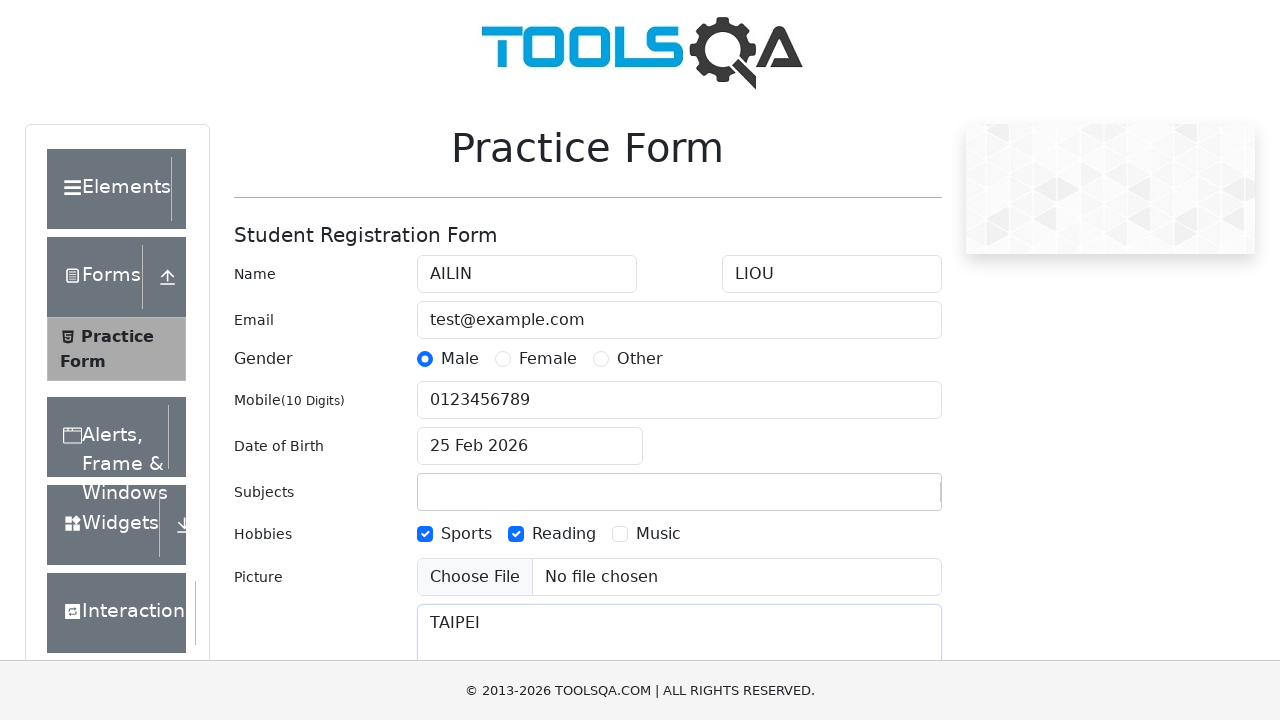

Attempted file upload (empty file list)
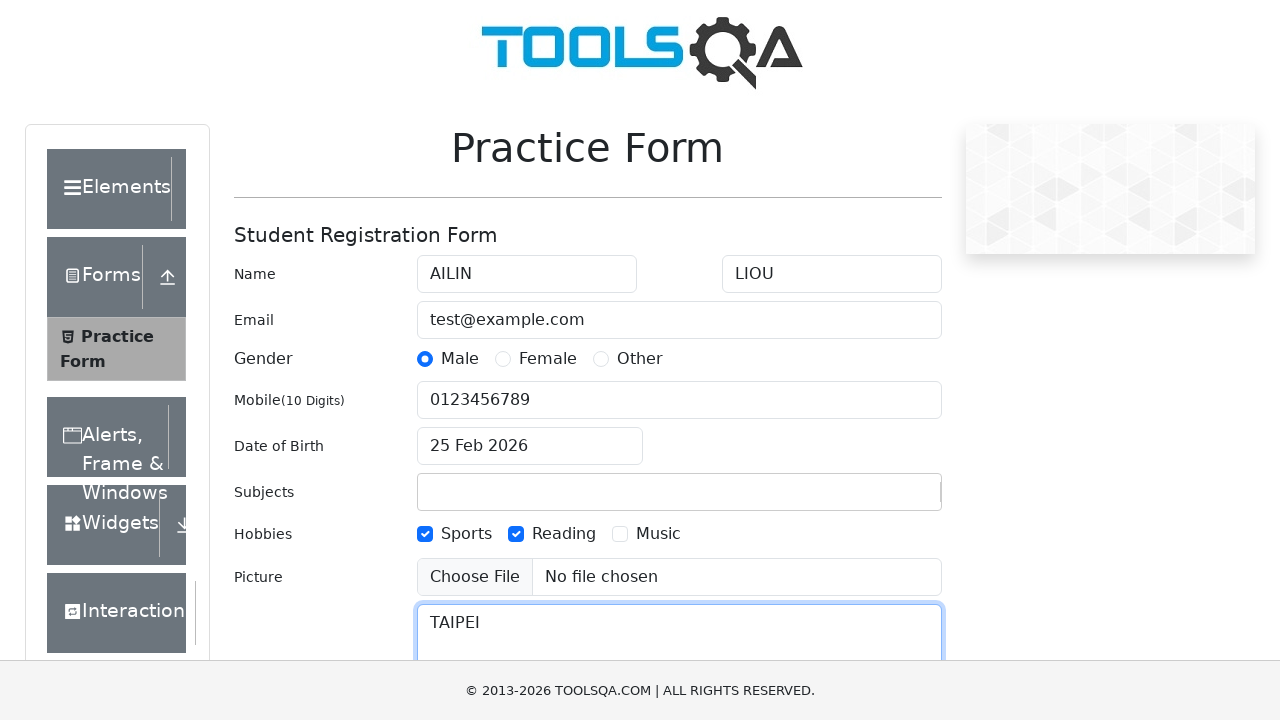

Clicked submit button to submit the practice form at (885, 499) on #submit
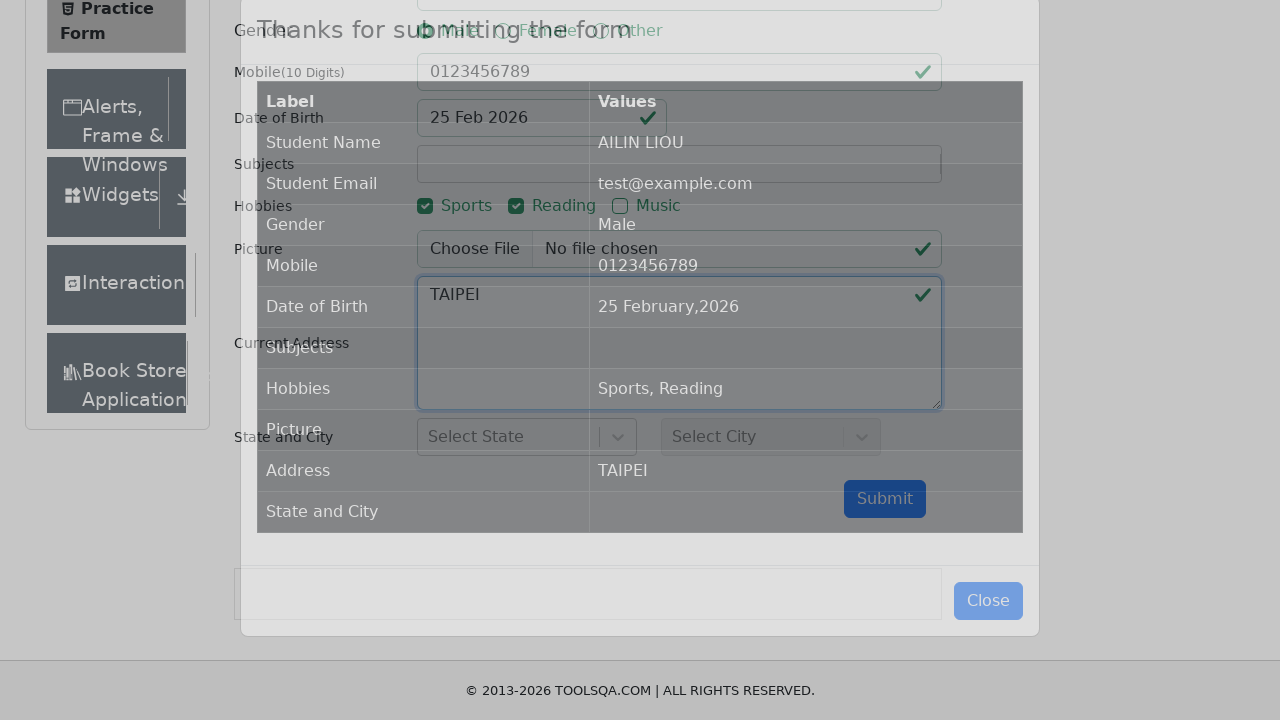

Closed the submission confirmation modal at (988, 634) on #closeLargeModal
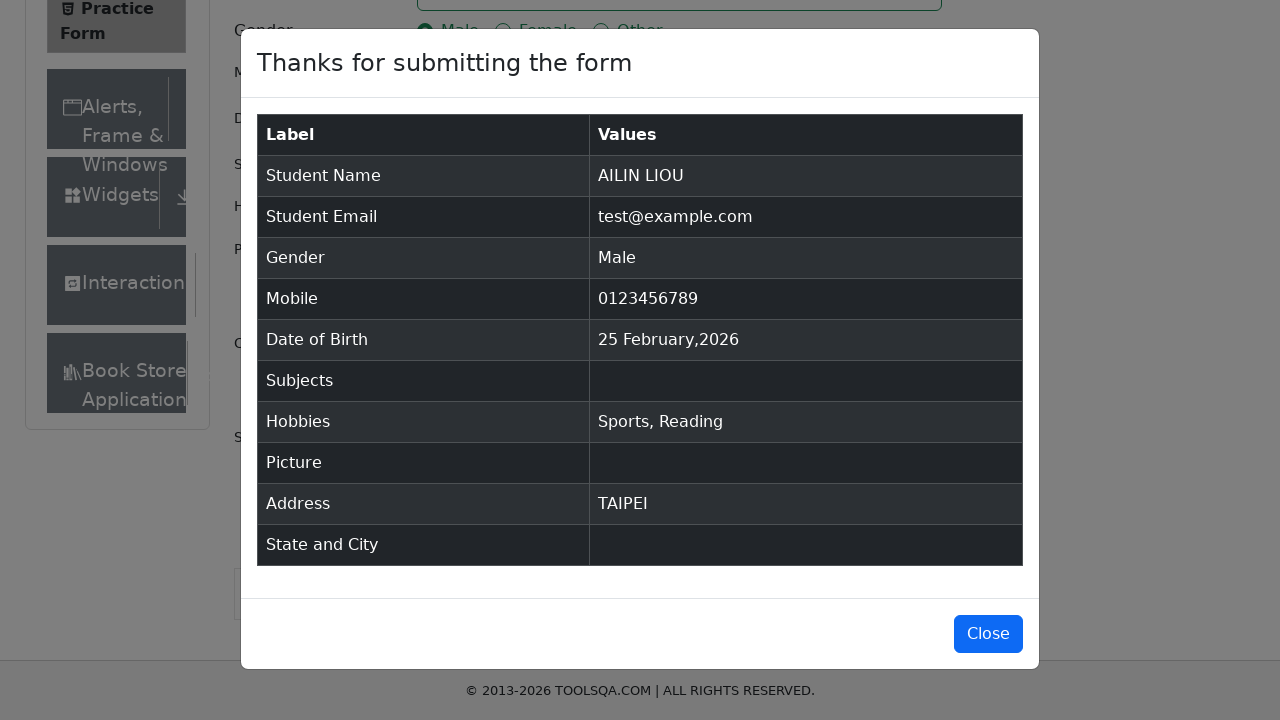

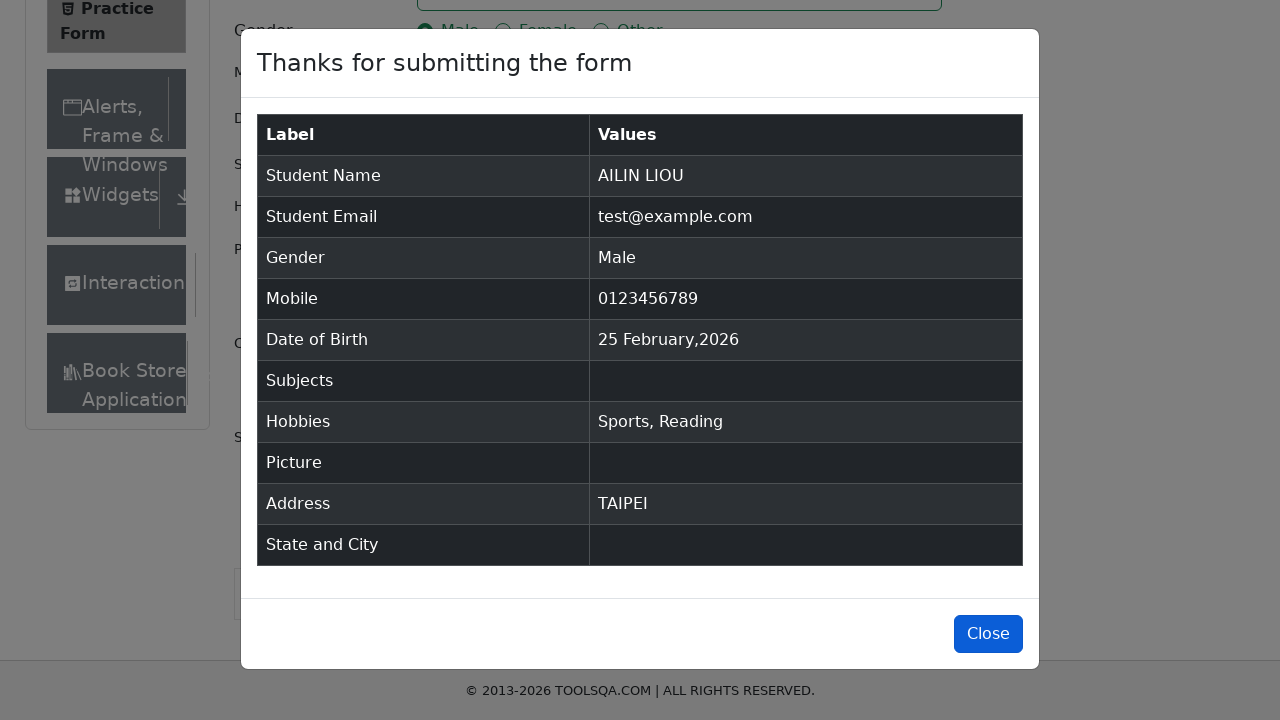